Tests alert functionality by entering a name in a text field, clicking an alert button, verifying the alert contains the name, and accepting the alert

Starting URL: https://rahulshettyacademy.com/AutomationPractice

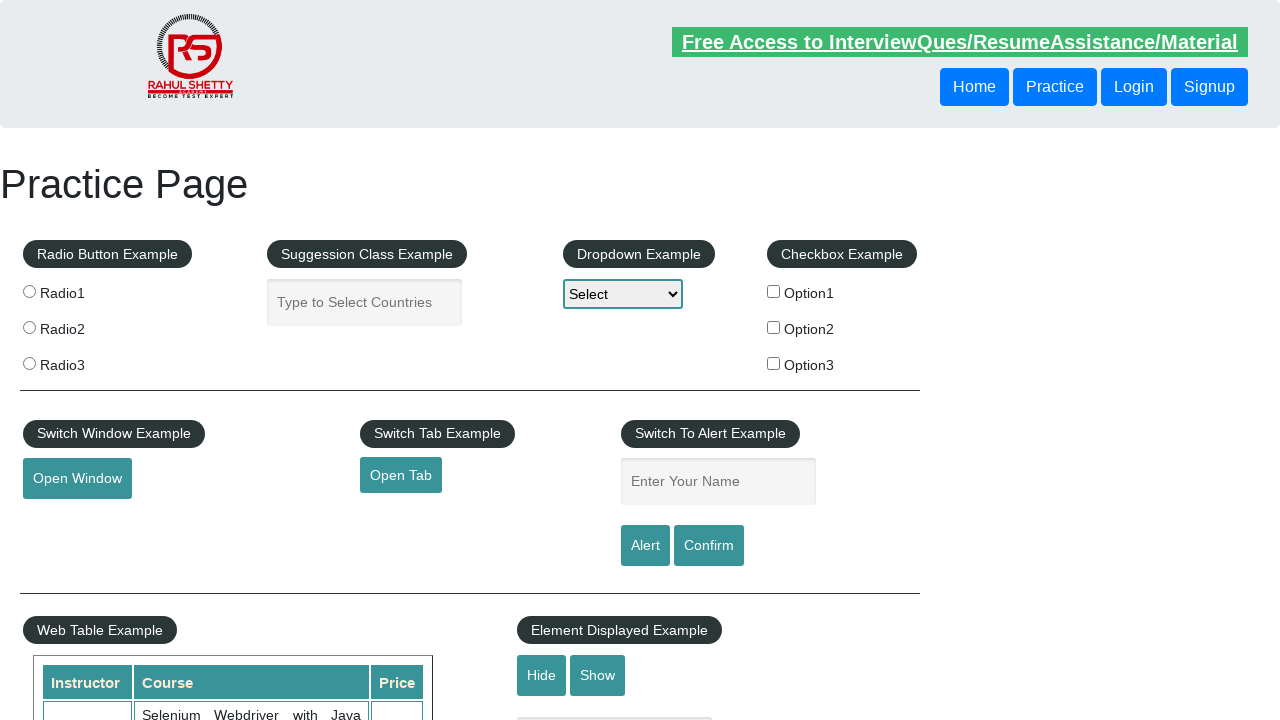

Filled name field with 'Liviu' on #name
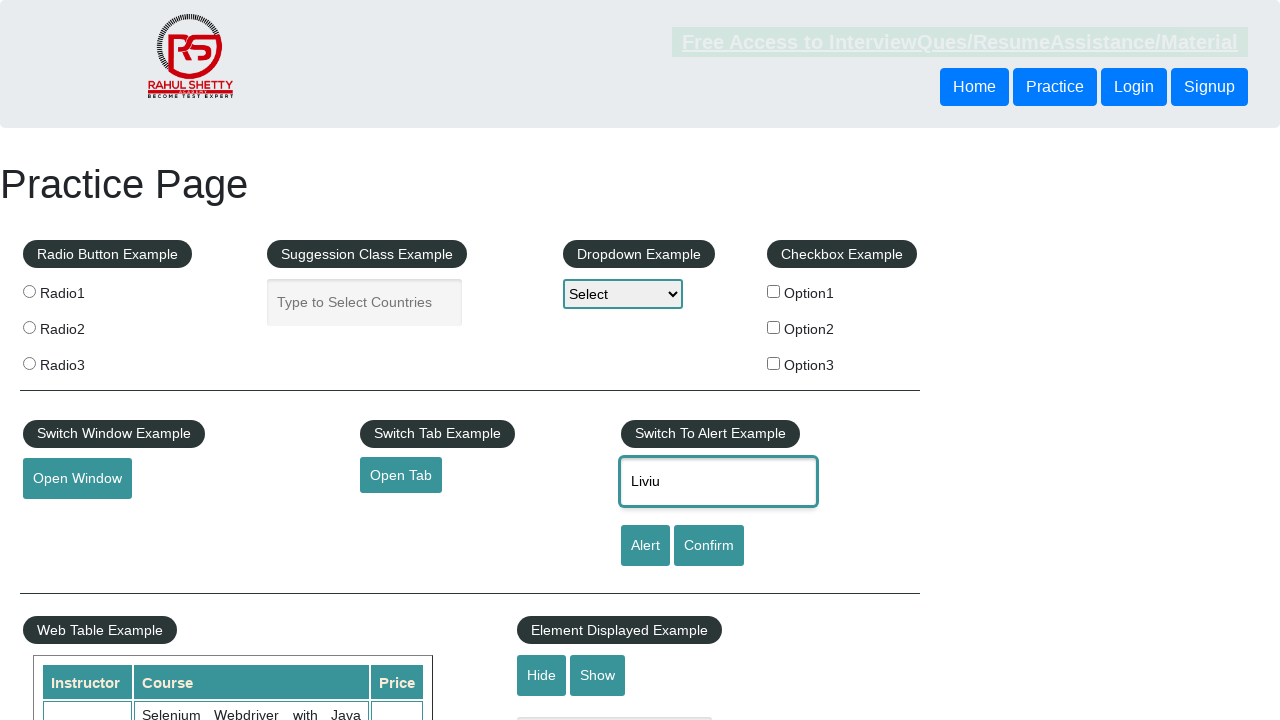

Clicked alert button at (645, 546) on #alertbtn
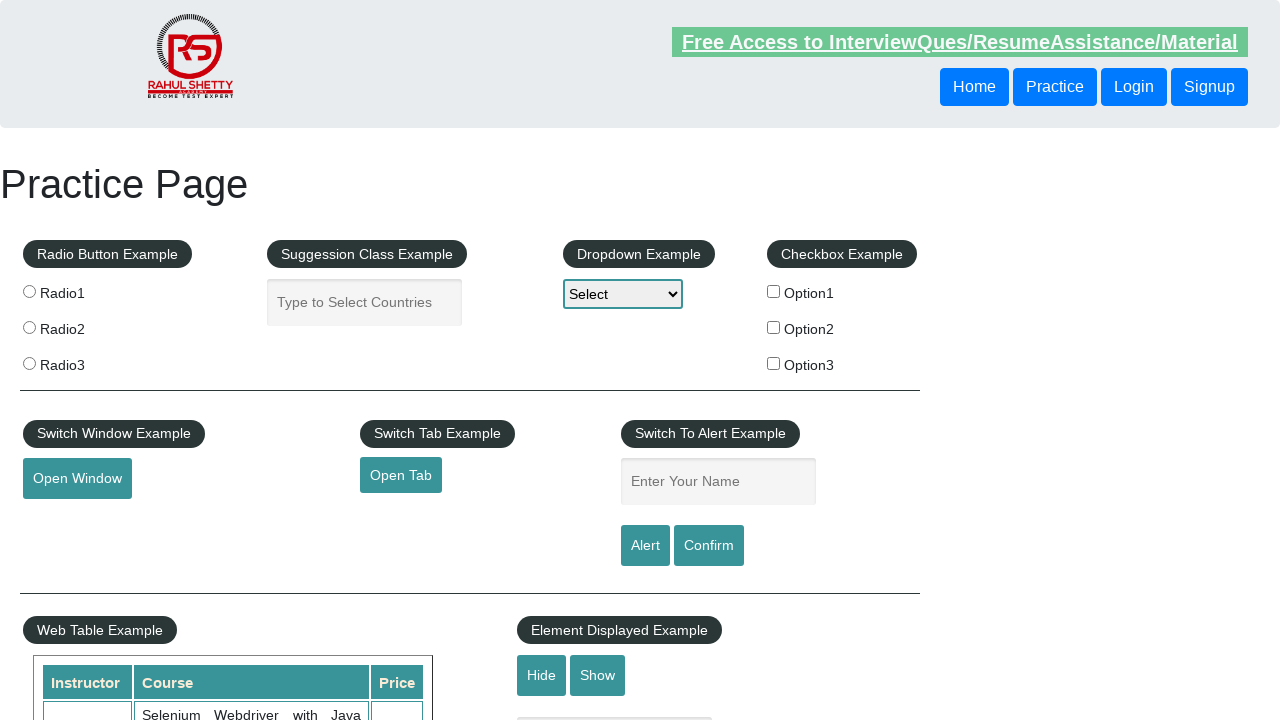

Set up alert dialog handler
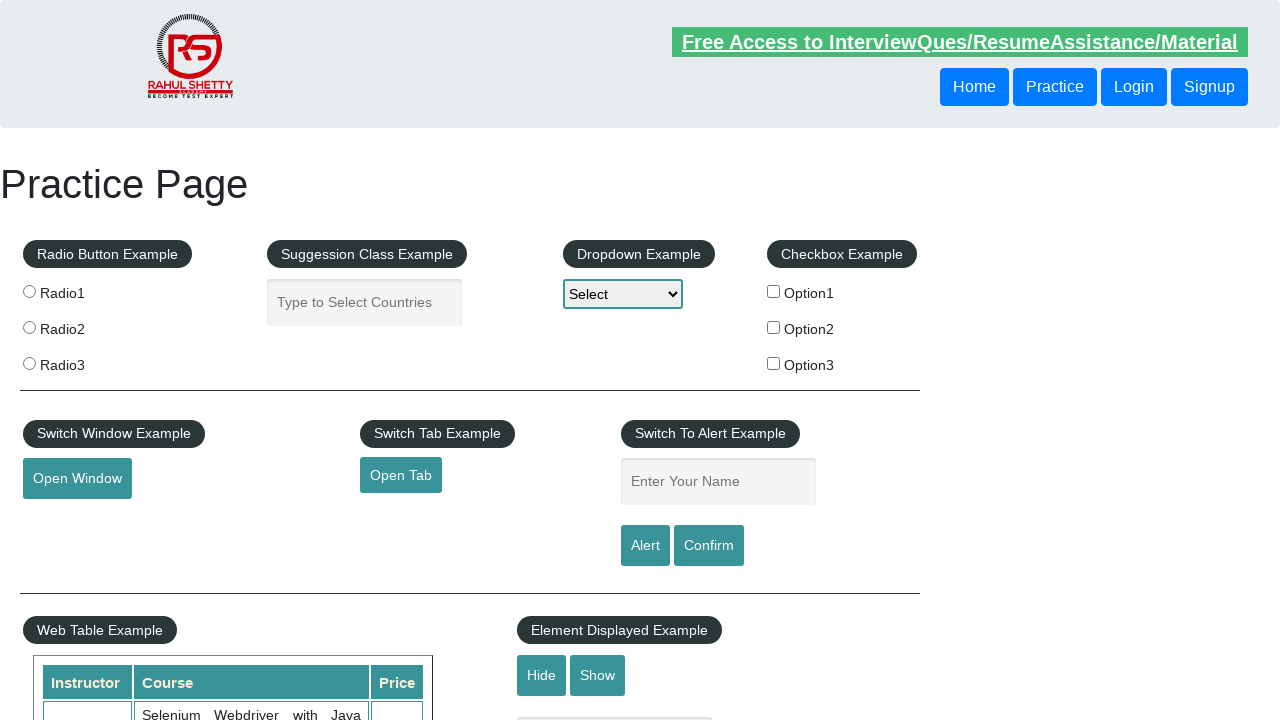

Set up single-use alert handler to verify alert content
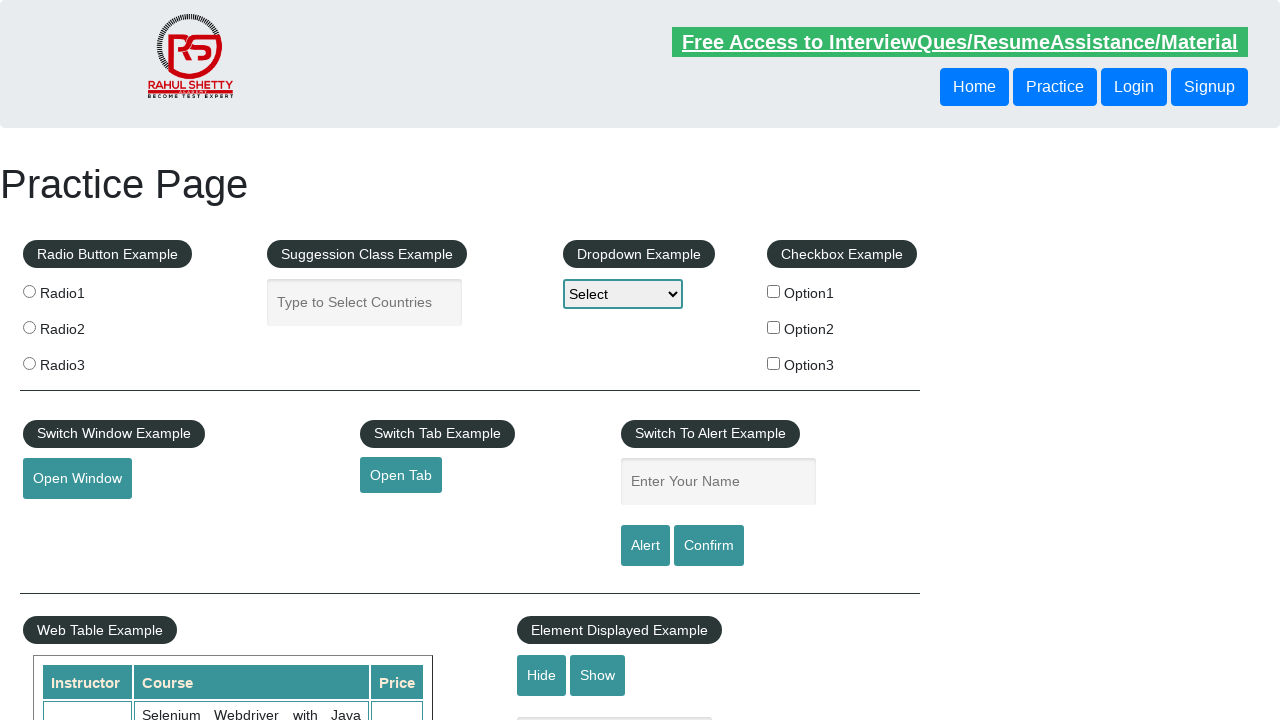

Clicked alert button to trigger dialog with verification handler at (645, 546) on #alertbtn
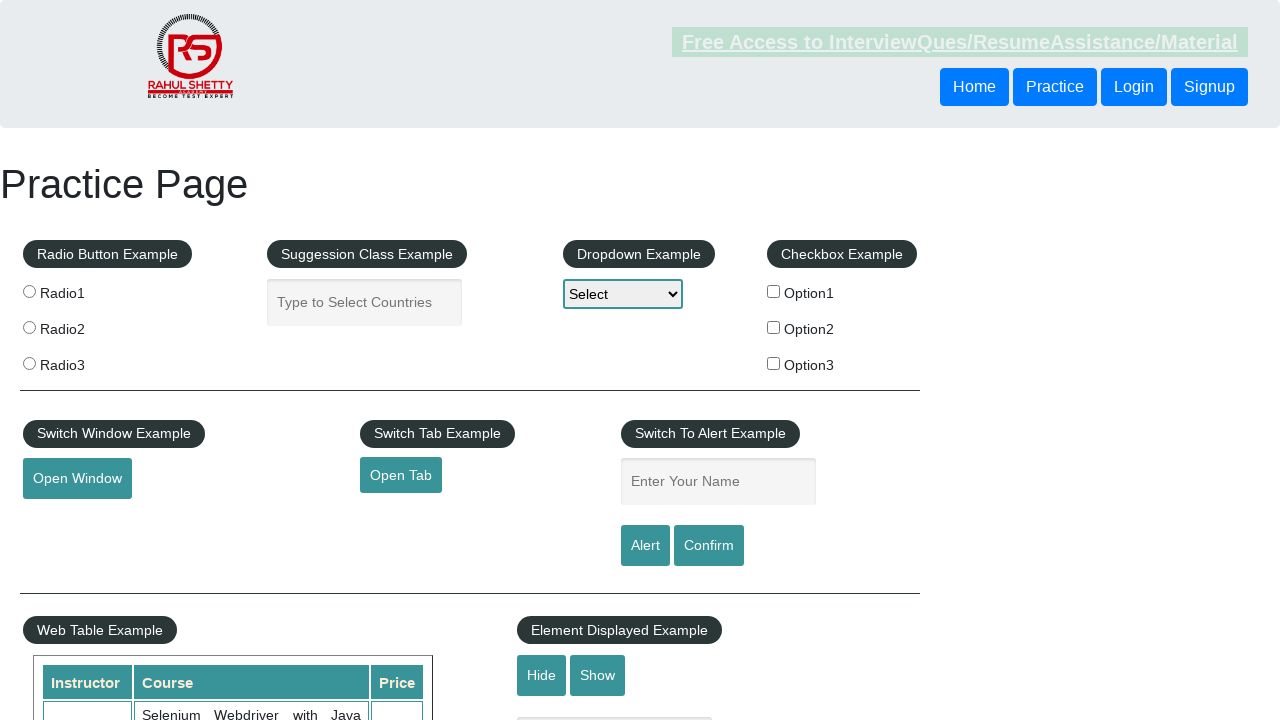

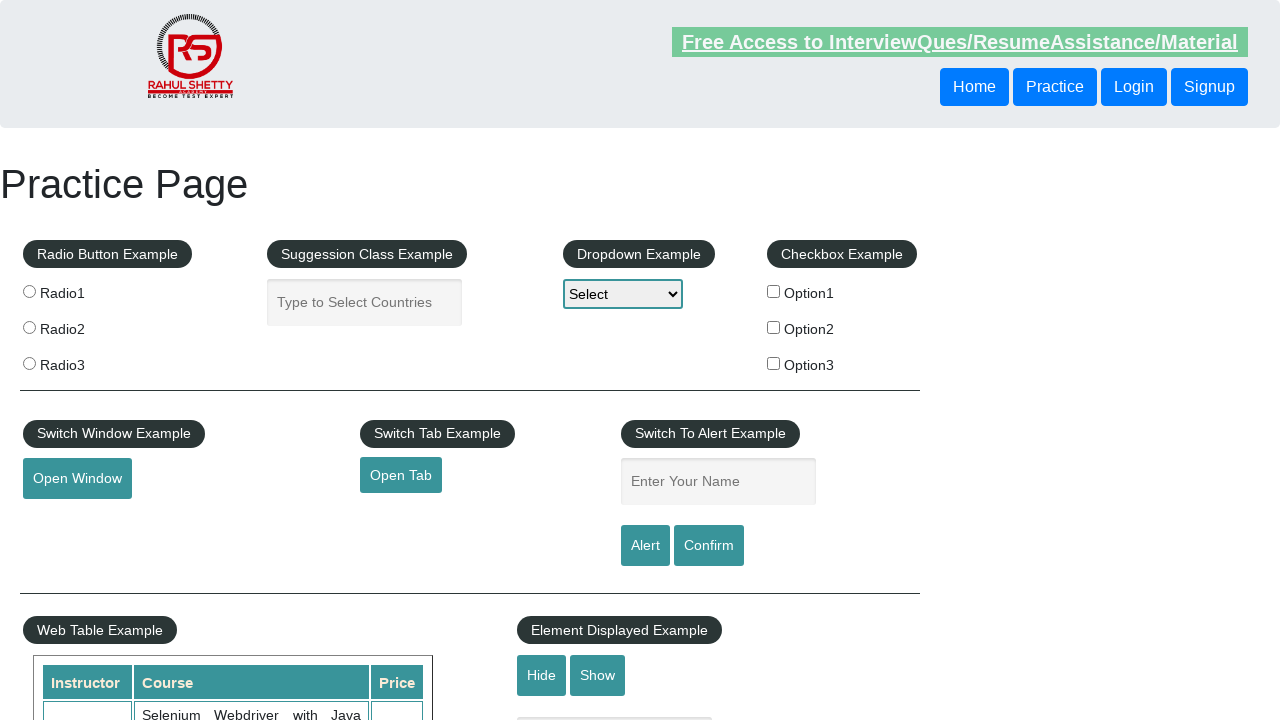